Navigates to mice category, applies scroll type filters, selects a specific mouse product, chooses a color, and adds it to cart

Starting URL: https://advantageonlineshopping.com

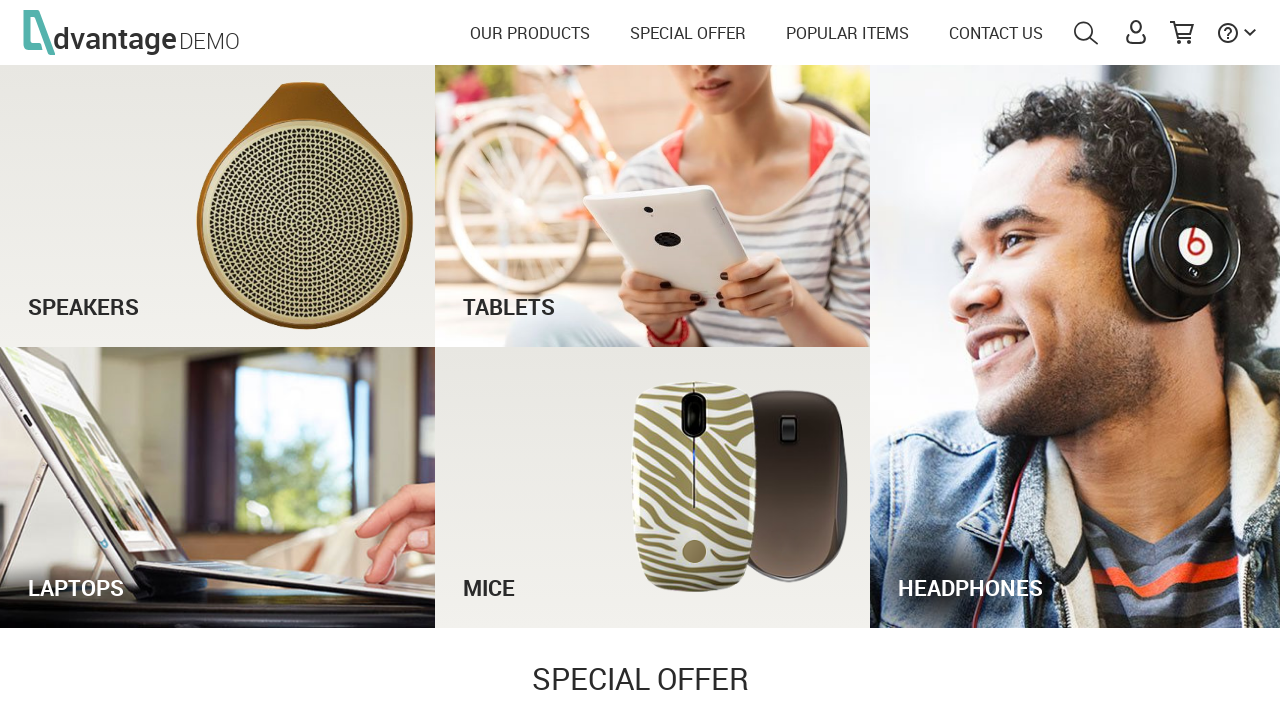

Clicked on MICE category from the slider at (653, 568) on div.shop_now_slider span:text('MICE')
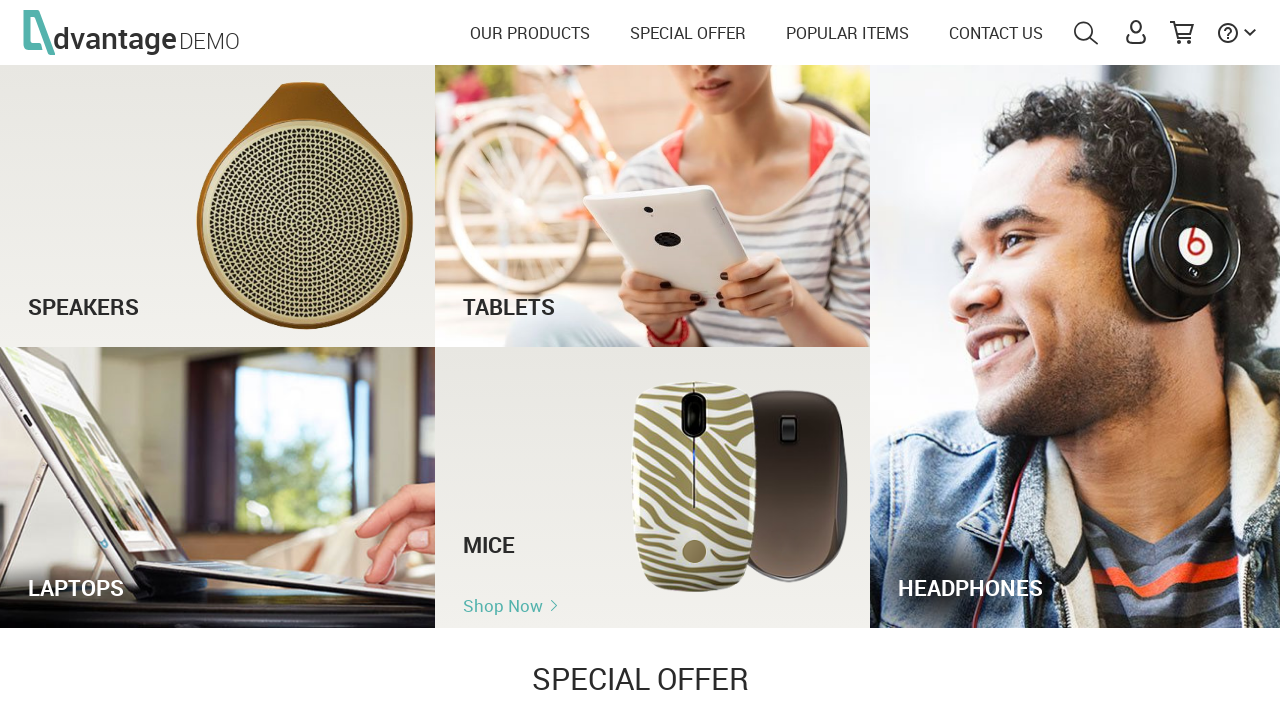

Clicked on filter menu (second filter option) at (116, 705) on xpath=//div[@id='mobileSlide']//ul/li[2]
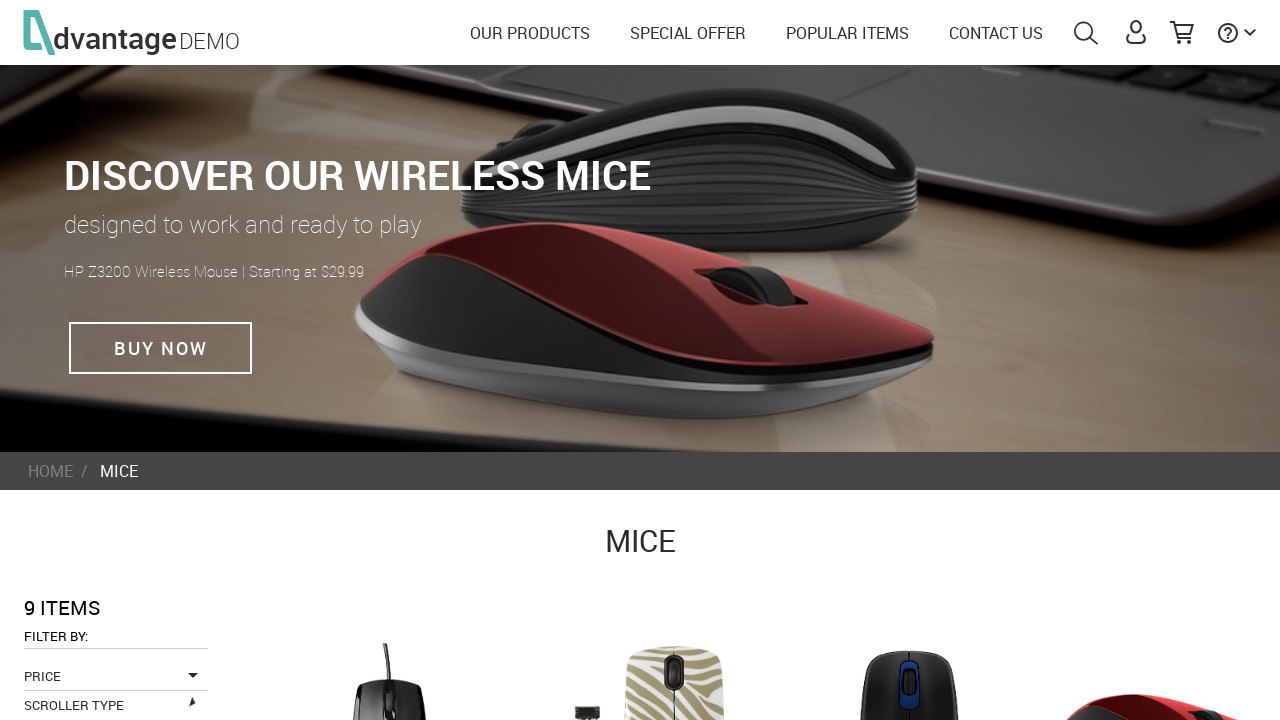

Waited for 'Scroll Ball' filter checkbox to become visible
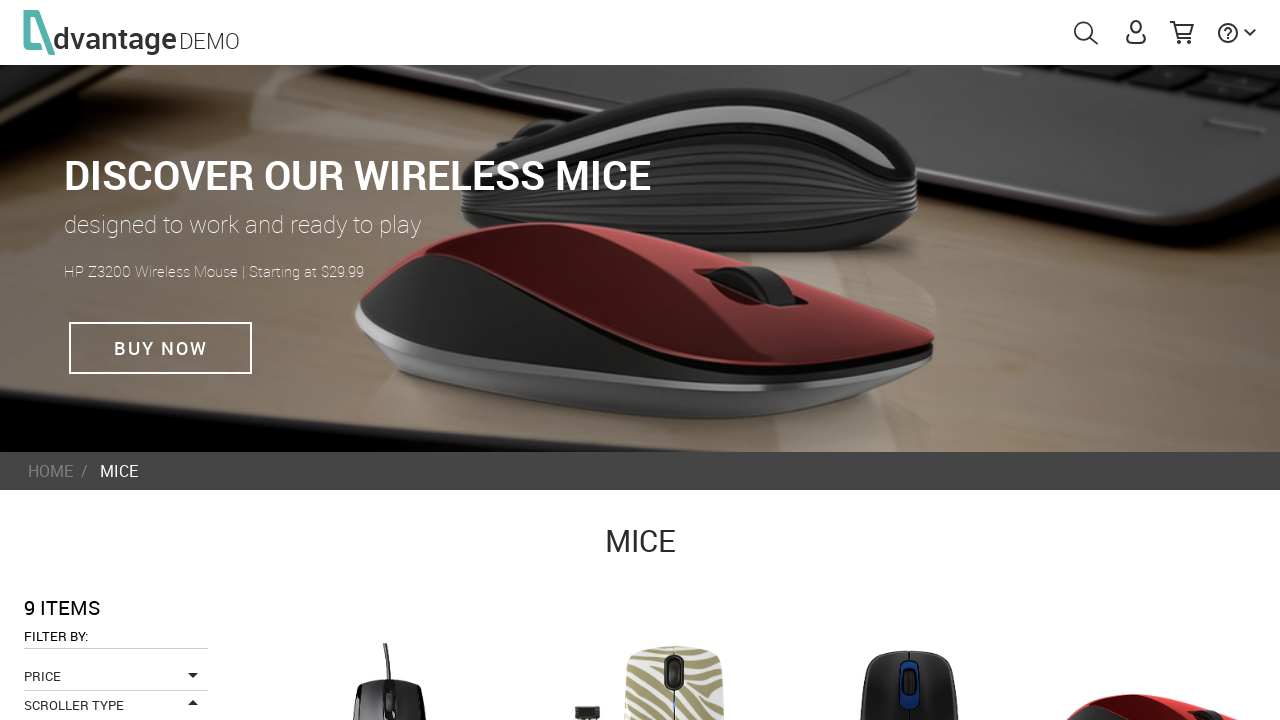

Applied 'Scroll Ball' filter at (32, 360) on xpath=//label[text()='Scroll Ball']/../input
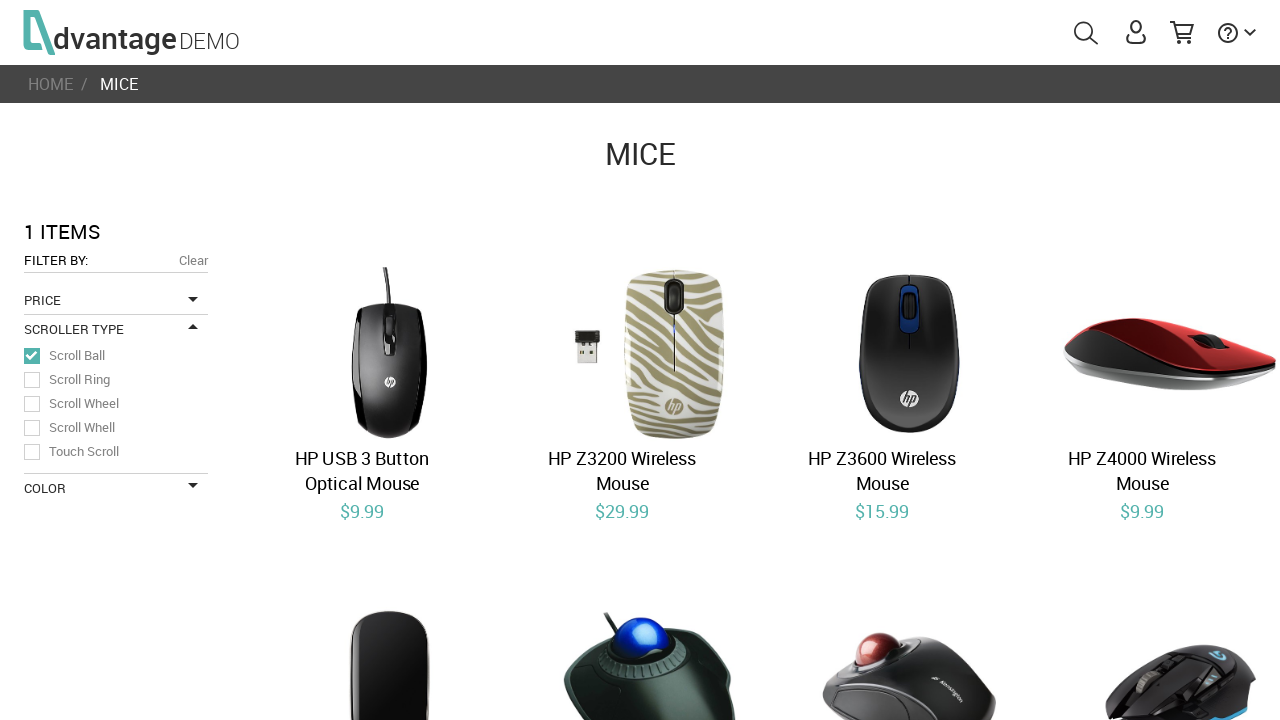

Waited for 'Scroll Ring' filter checkbox to become visible
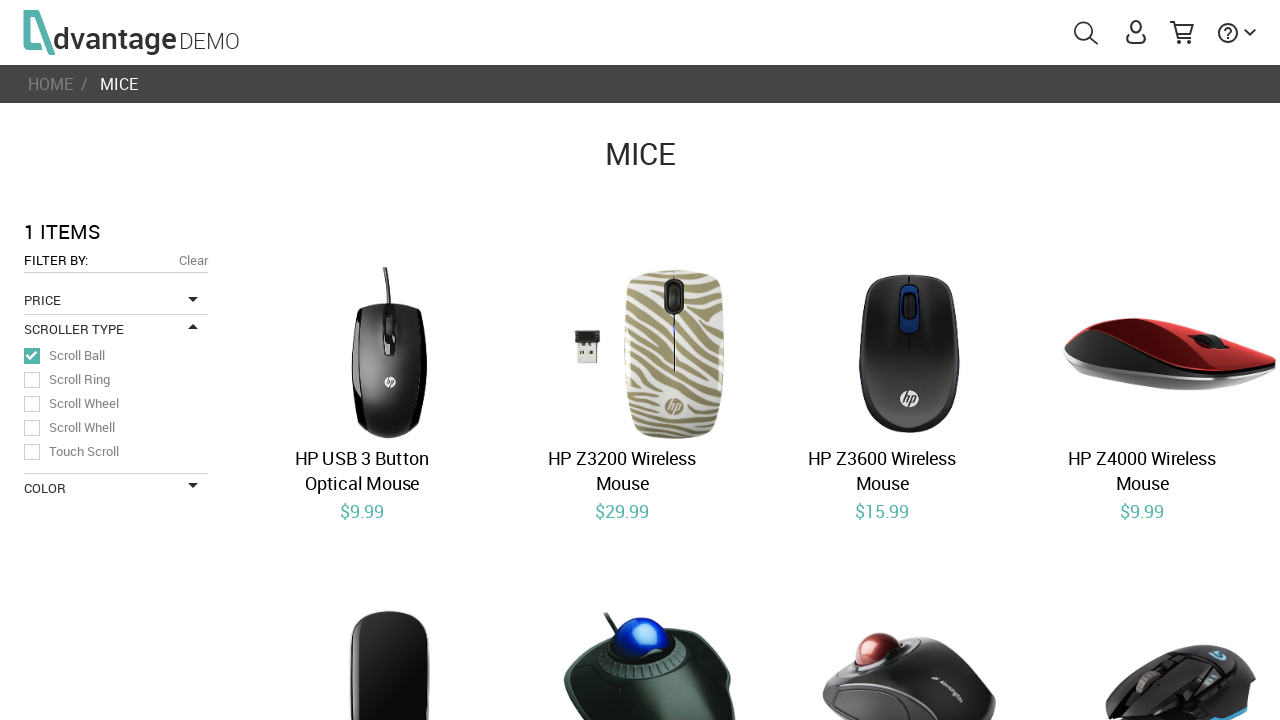

Applied 'Scroll Ring' filter at (32, 380) on xpath=//label[text()='Scroll Ring']/../input
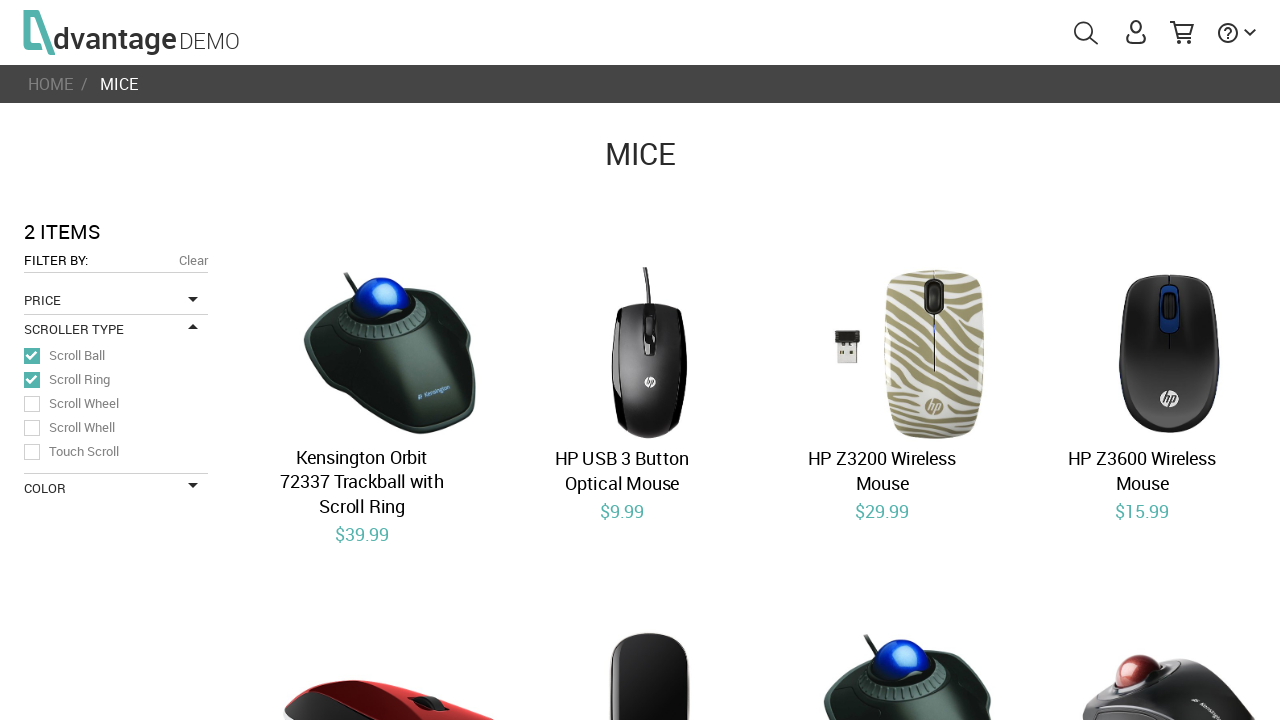

Waited for product catalog to update after applying filters
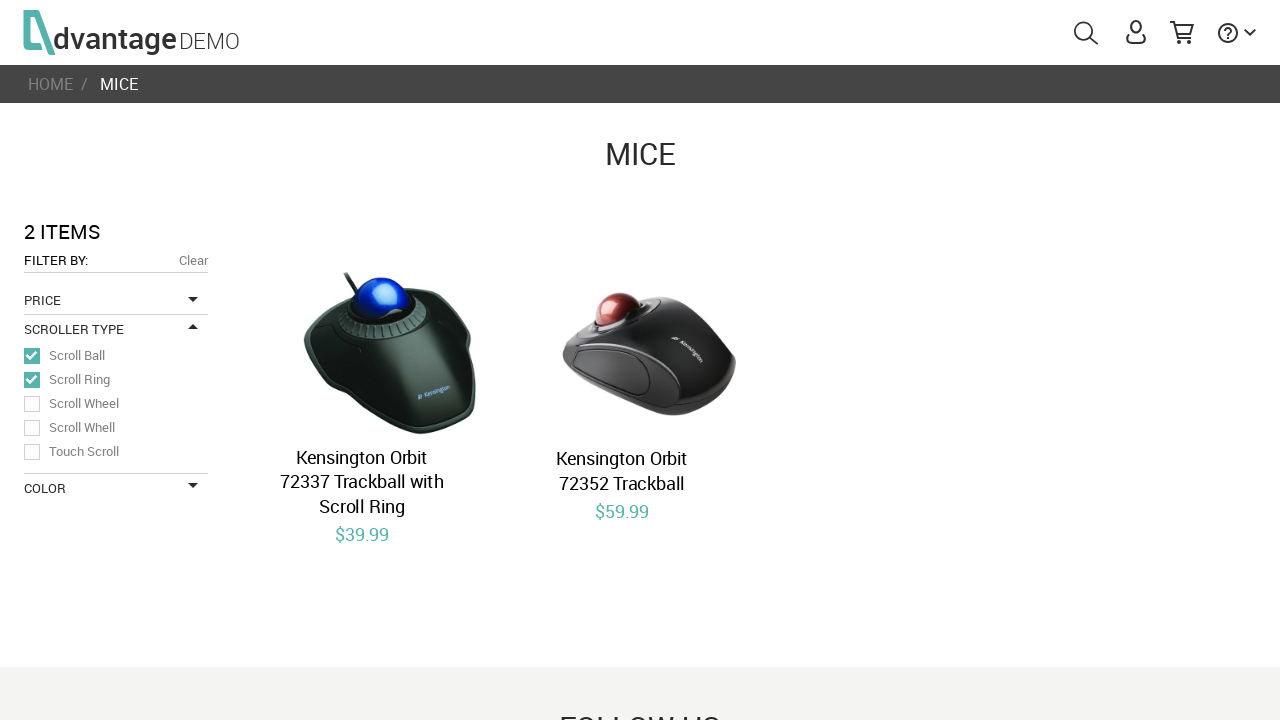

Clicked on Kensington Orbit 72352 Trackball product at (622, 471) on xpath=//a[text()='Kensington Orbit 72352 Trackball']
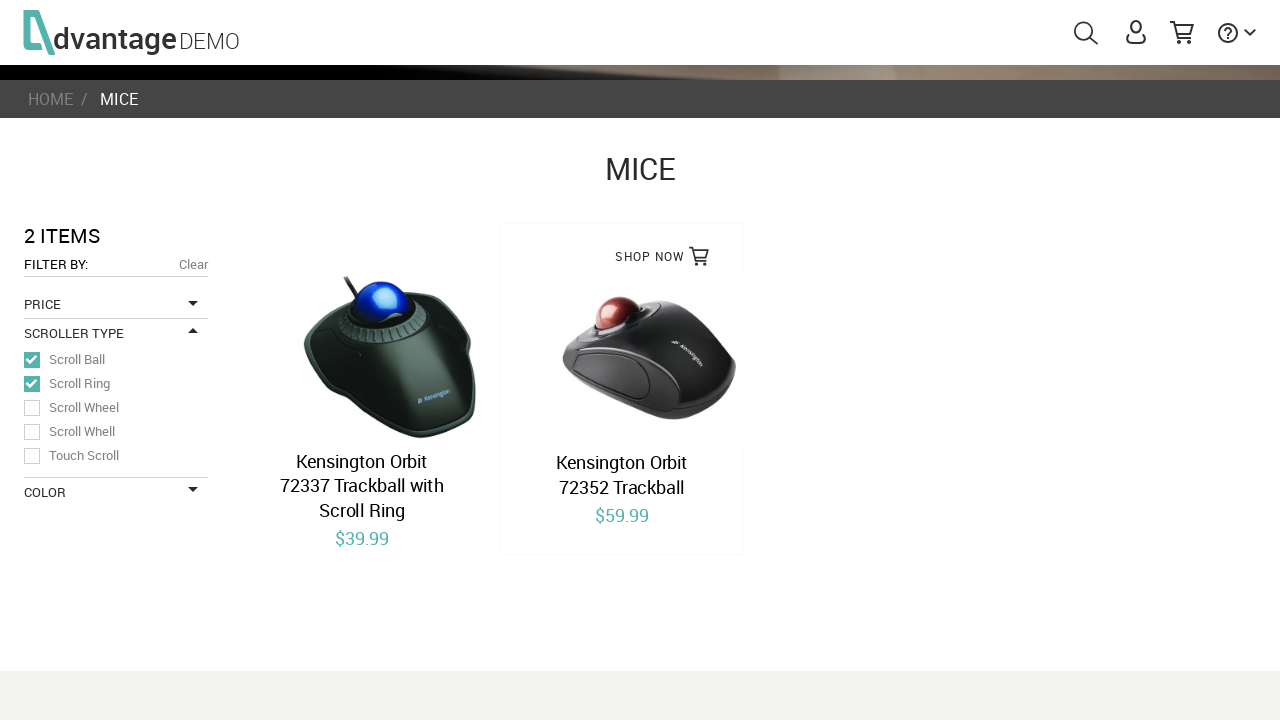

Selected RED color option at (824, 481) on xpath=//div[./h2/@translate='Color']//span[@title='RED']
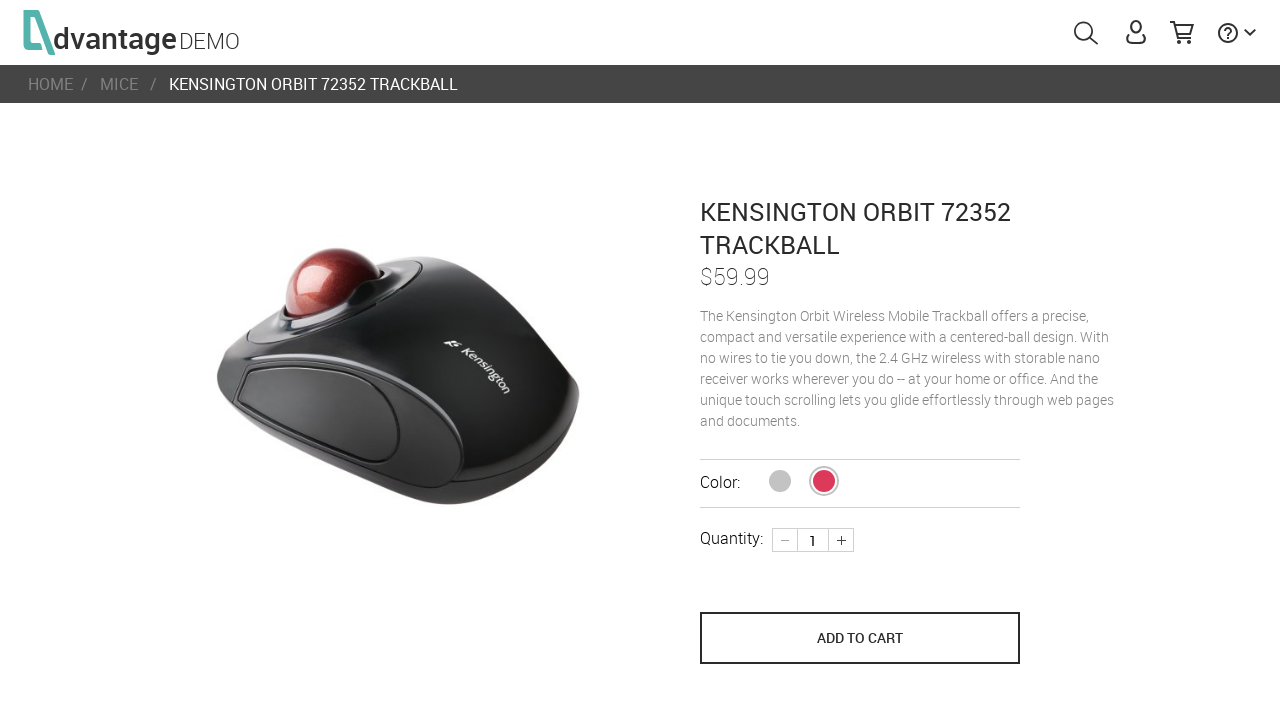

Clicked 'Add to cart' button at (860, 638) on button[name='save_to_cart']
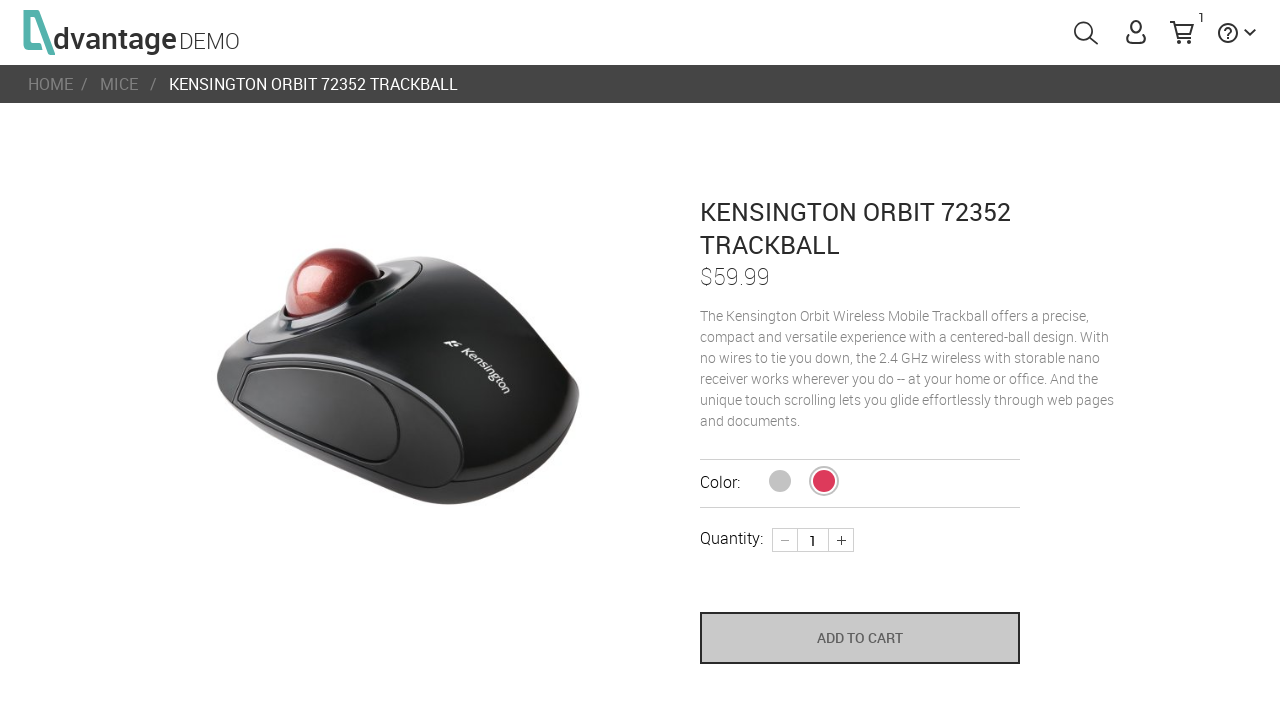

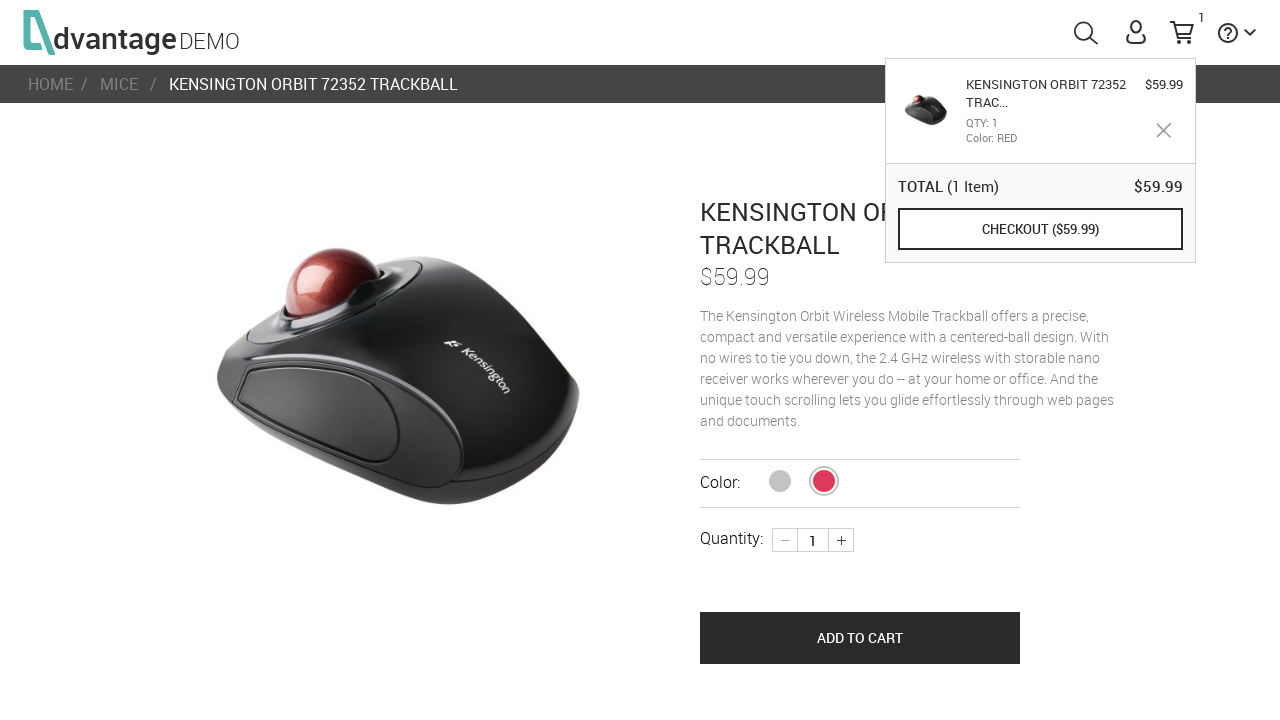